Tests dynamic dropdown/autocomplete functionality by typing a country name and selecting it from the suggestion list

Starting URL: https://www.rahulshettyacademy.com/AutomationPractice/

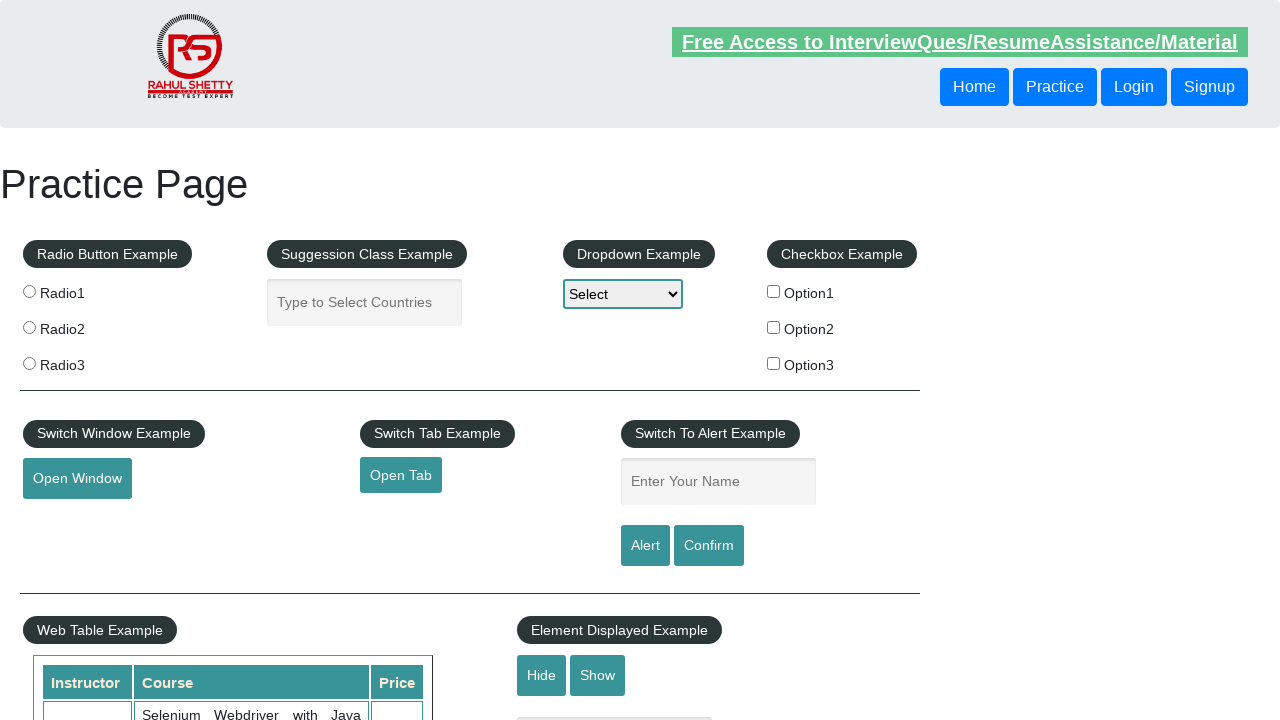

Typed 'United States (USA)' into the autocomplete field on #autocomplete
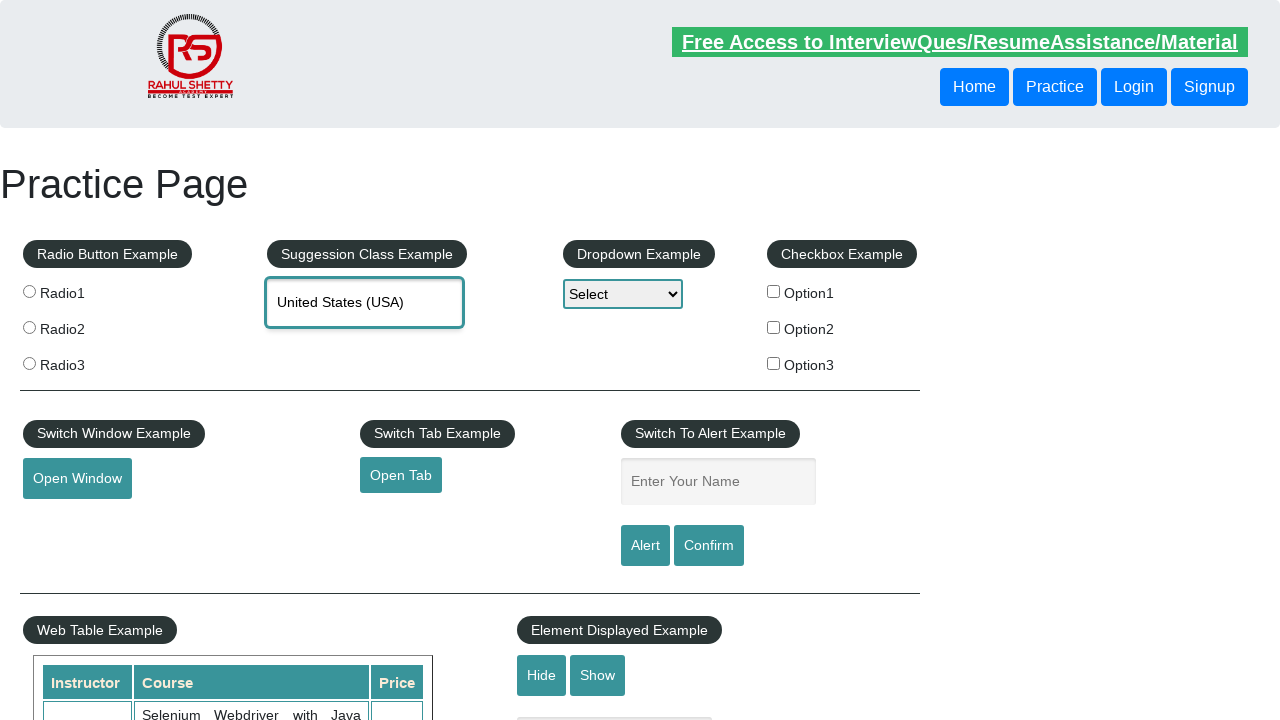

Selected 'United States (USA)' from the dropdown suggestions at (365, 342) on xpath=//div[.='United States (USA)' and @class='ui-menu-item-wrapper']
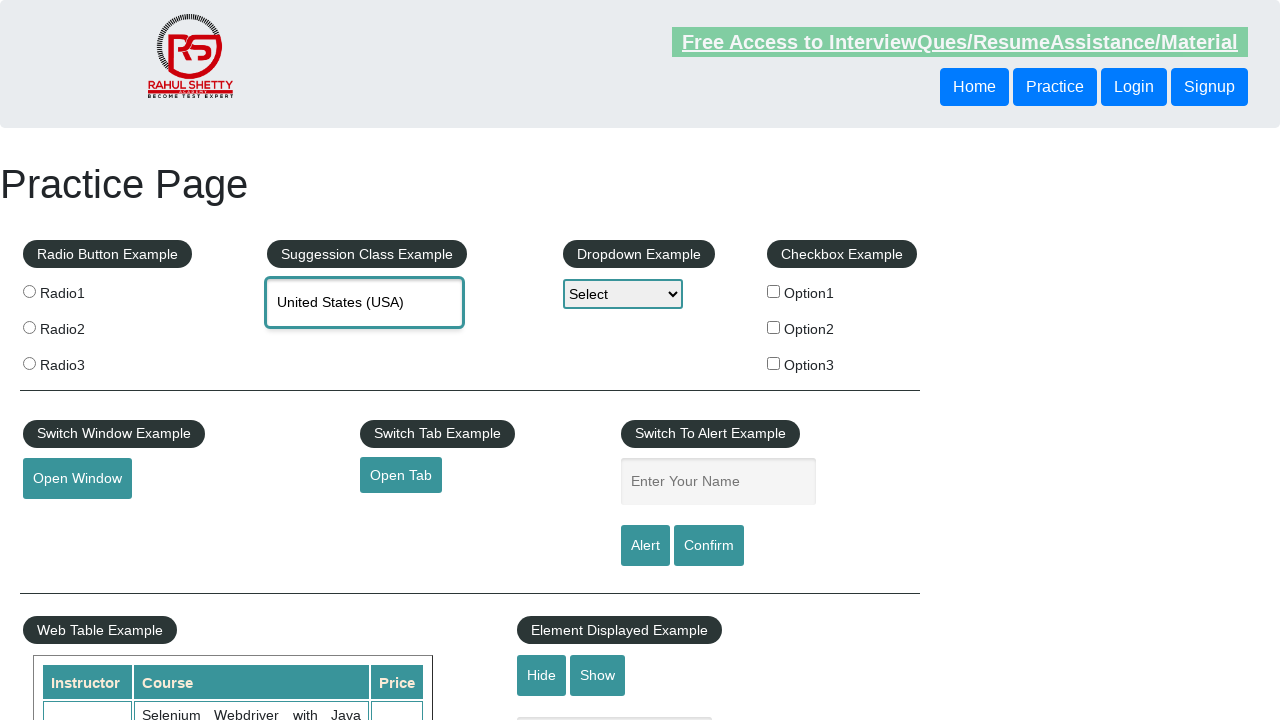

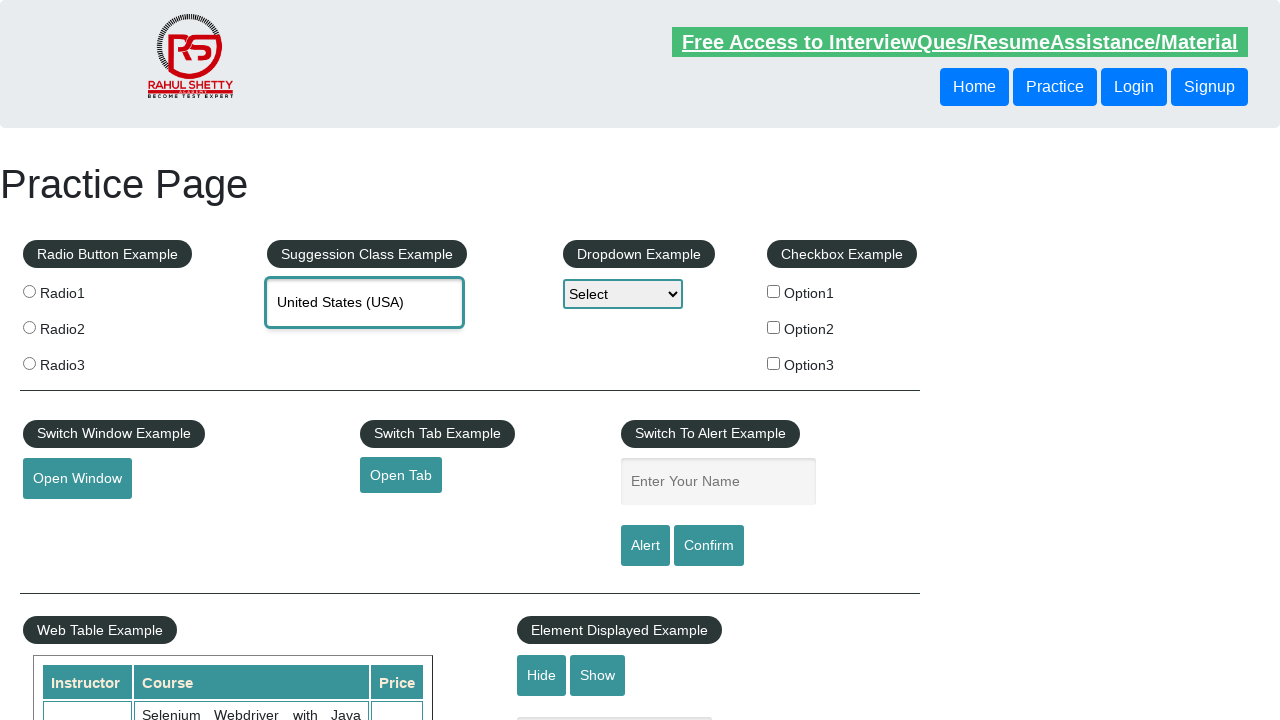